Tests table sorting functionality by clicking on a column header and verifying the data is sorted correctly

Starting URL: https://rahulshettyacademy.com/seleniumPractise/#/offers

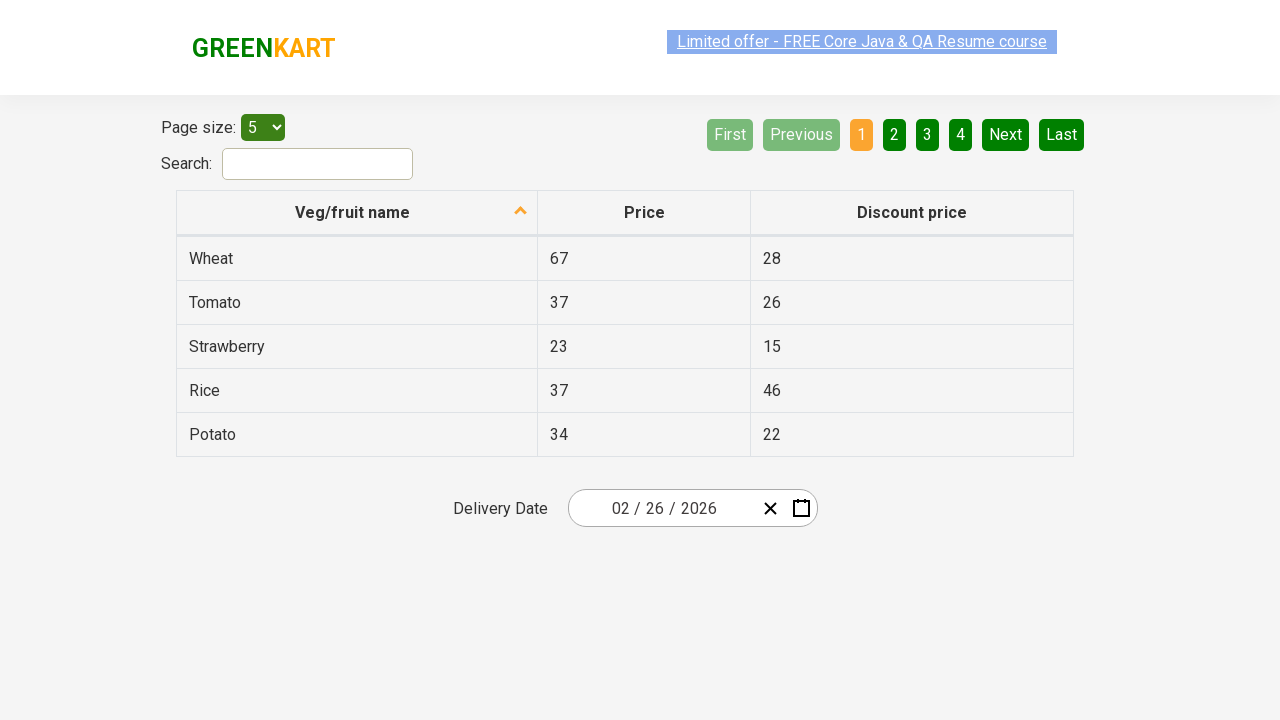

Clicked third column header to sort table at (912, 213) on tr th:nth-child(3)
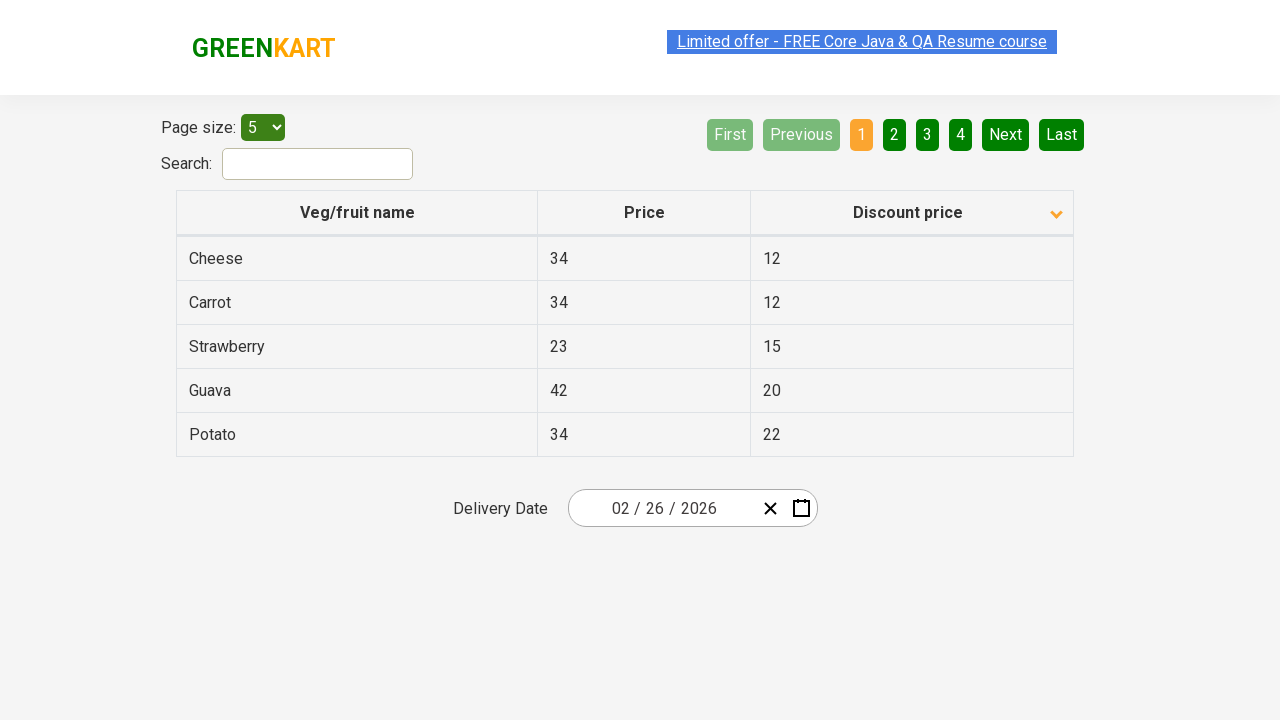

Waited for table to update after sorting
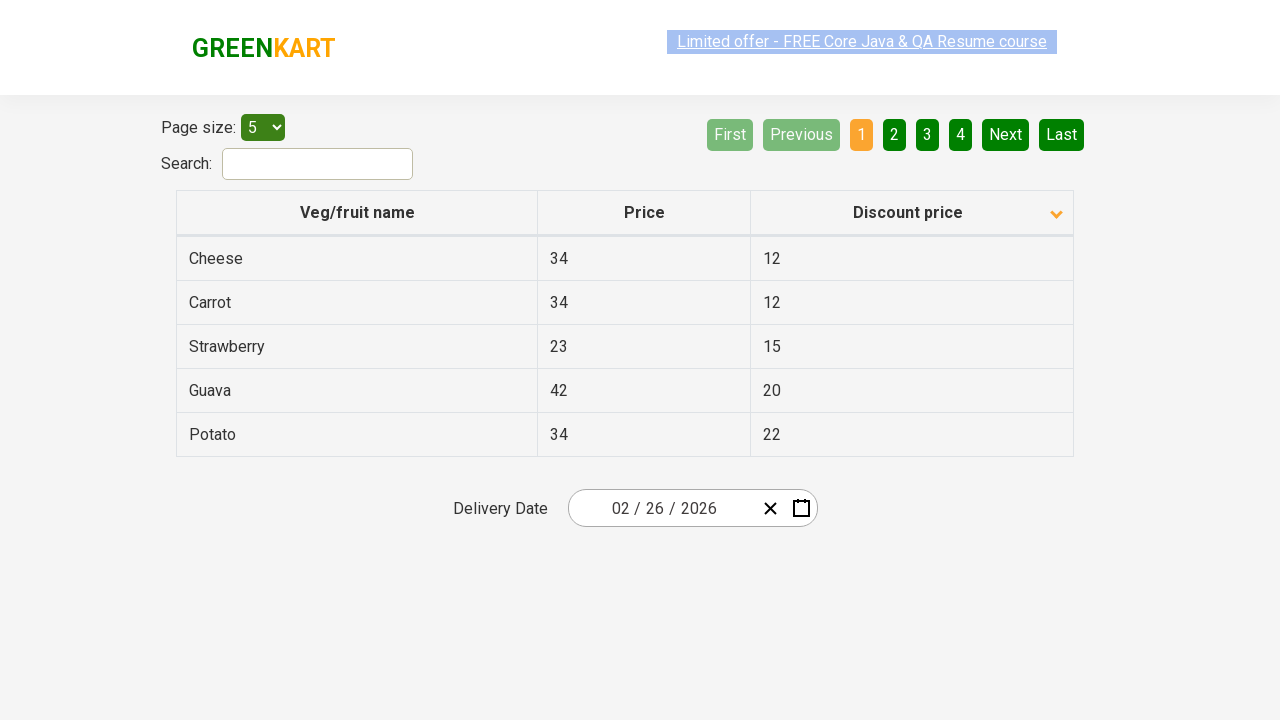

Verified sorted data is present in third column
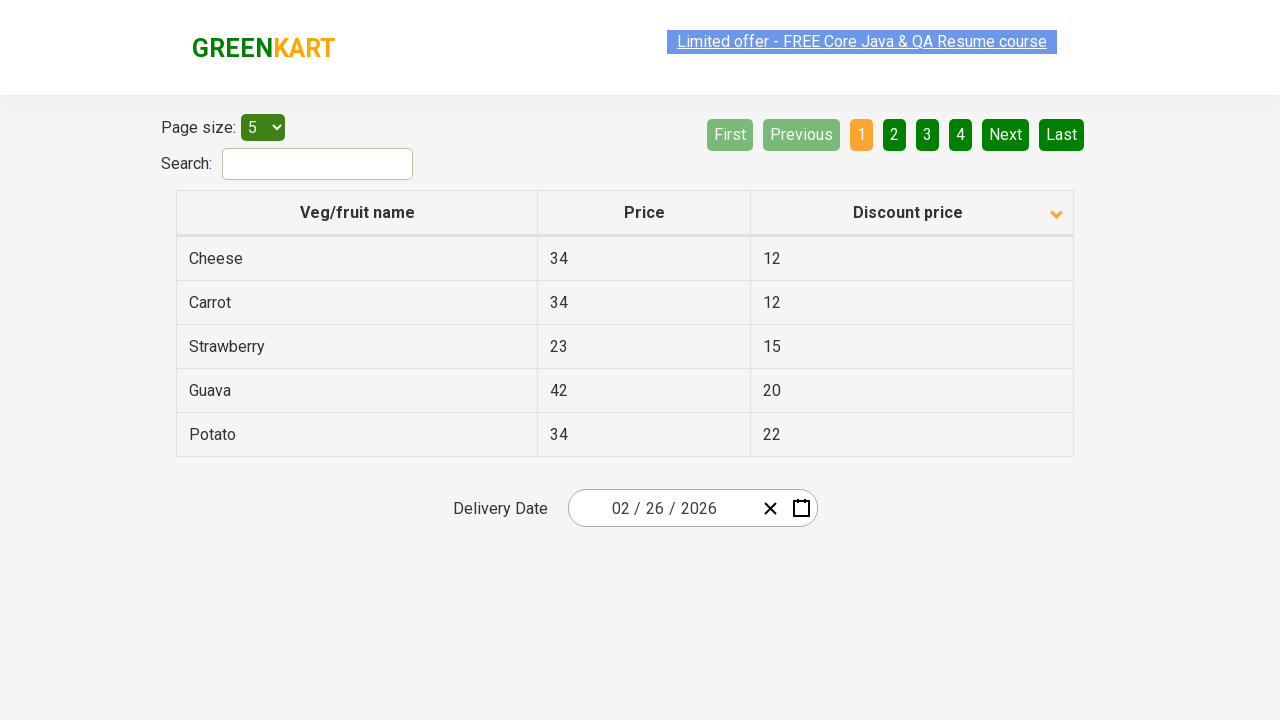

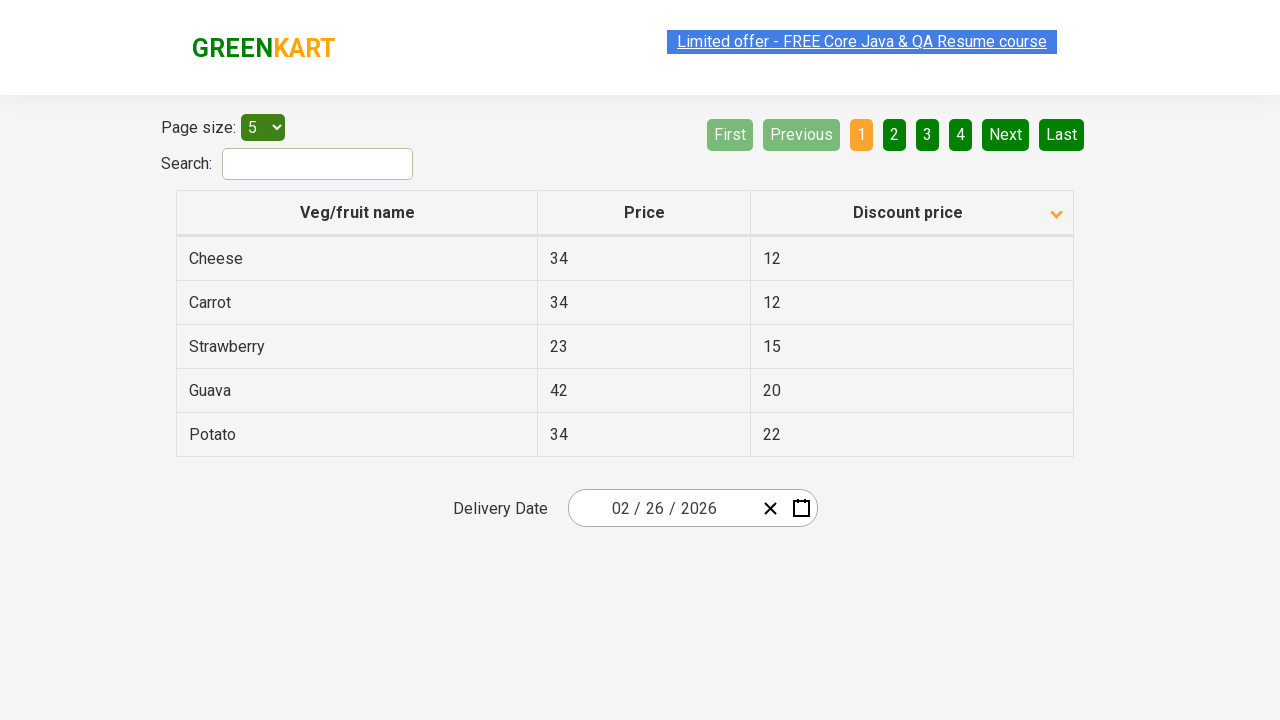